Tests double-click functionality on a button element on a test automation practice website

Starting URL: https://testautomationpractice.blogspot.com

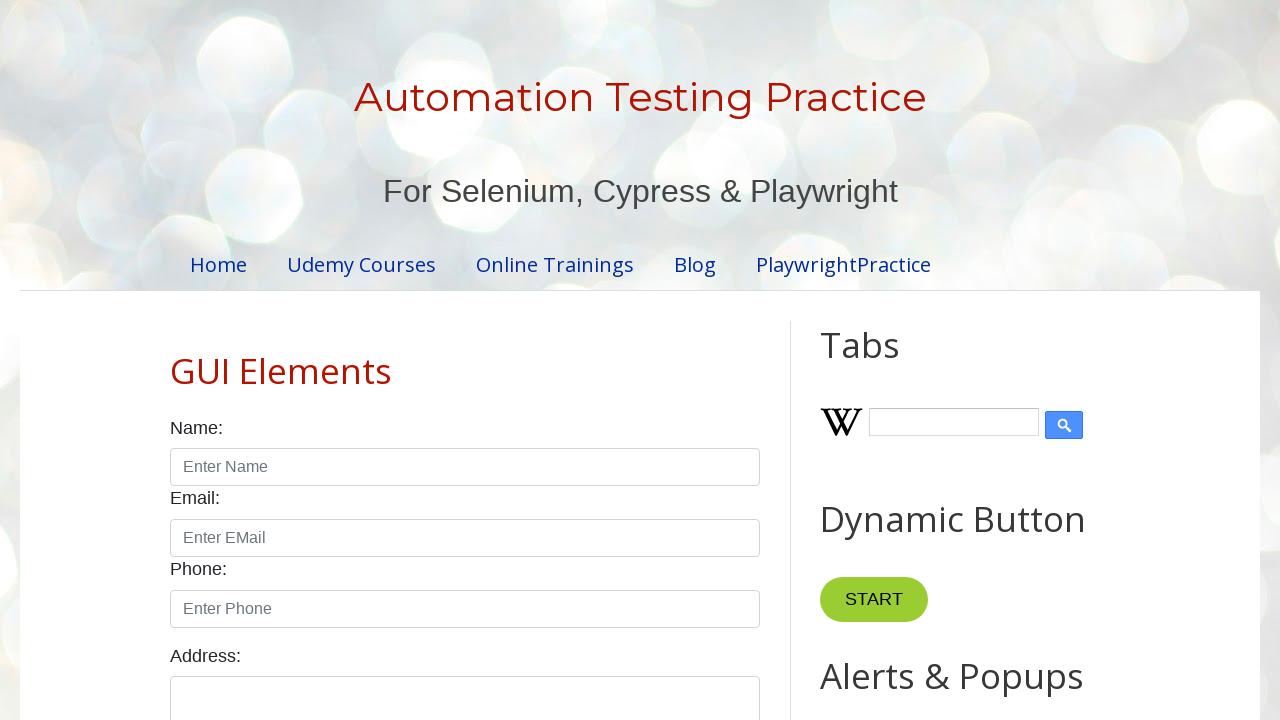

Navigated to test automation practice website
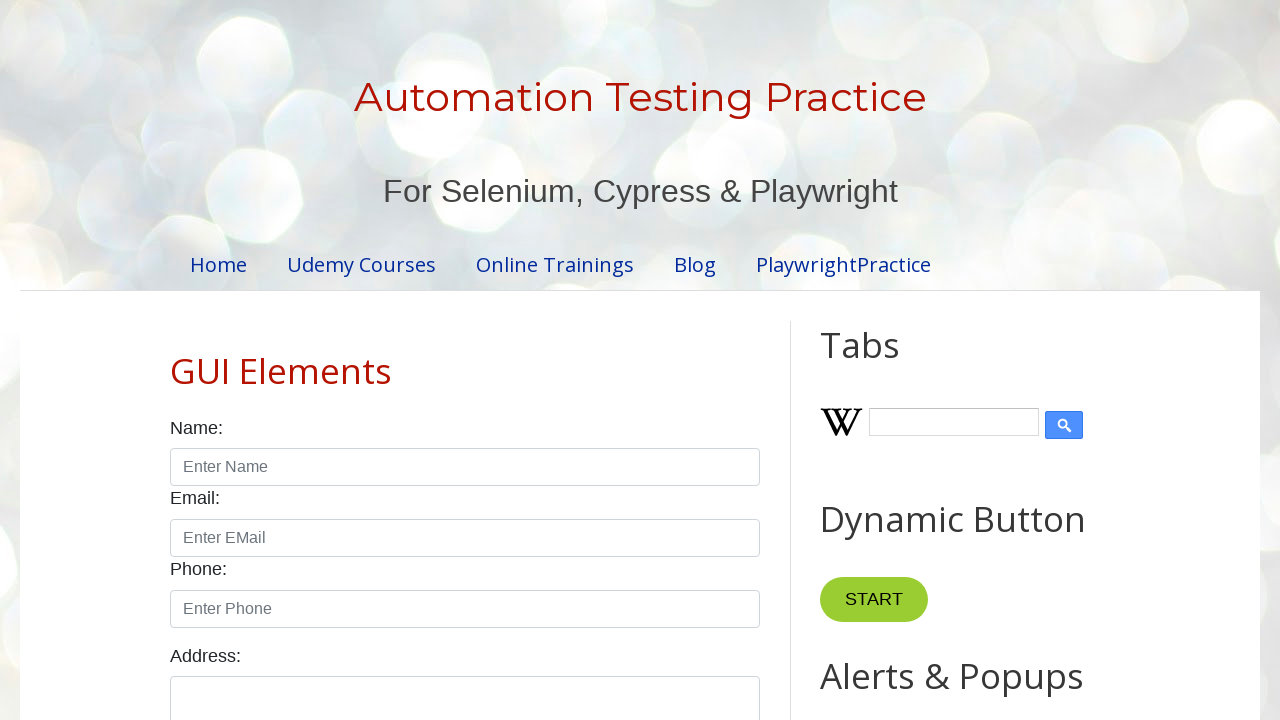

Located button element for double-click test
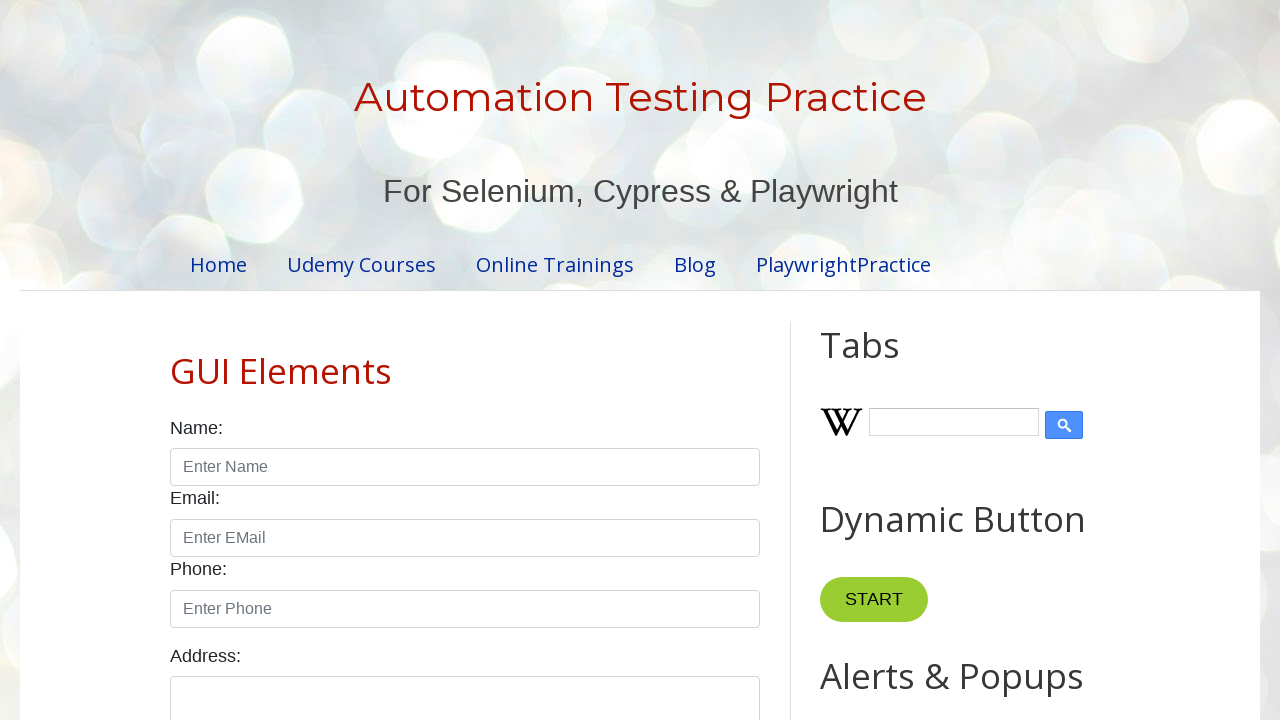

Double-clicked the button element at (885, 360) on xpath=//*[@id='HTML10']/div[1]/button
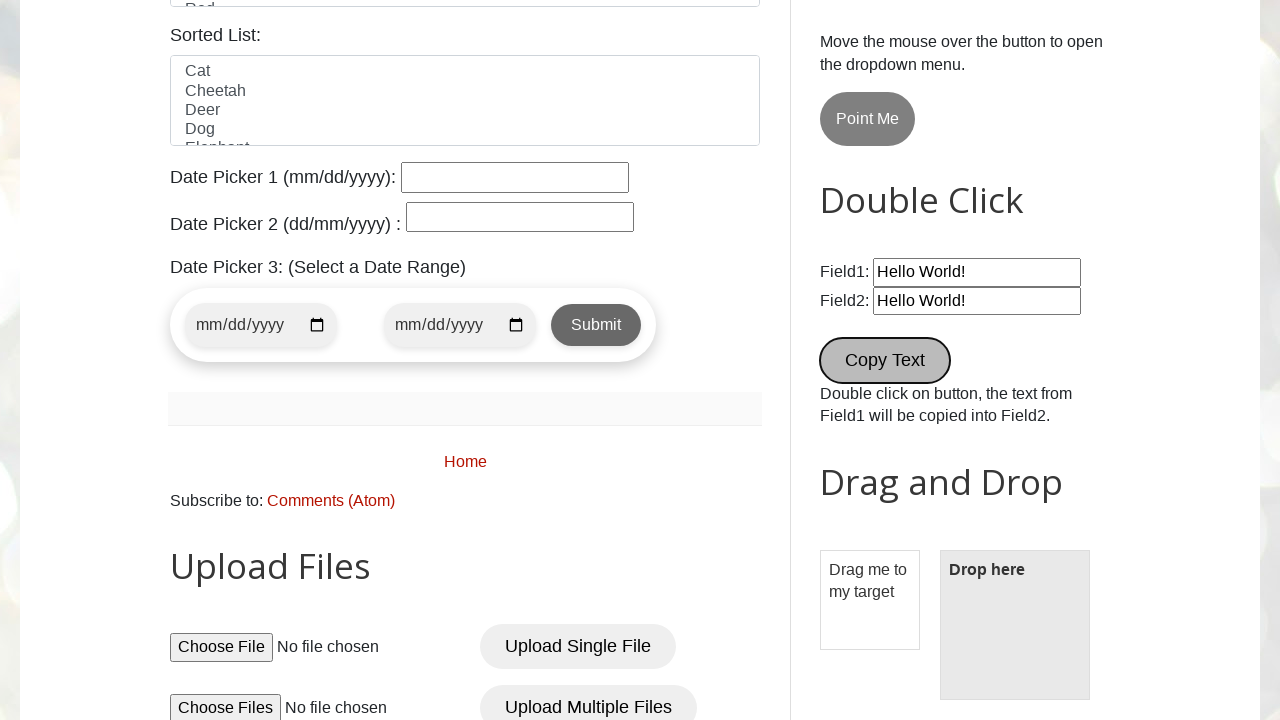

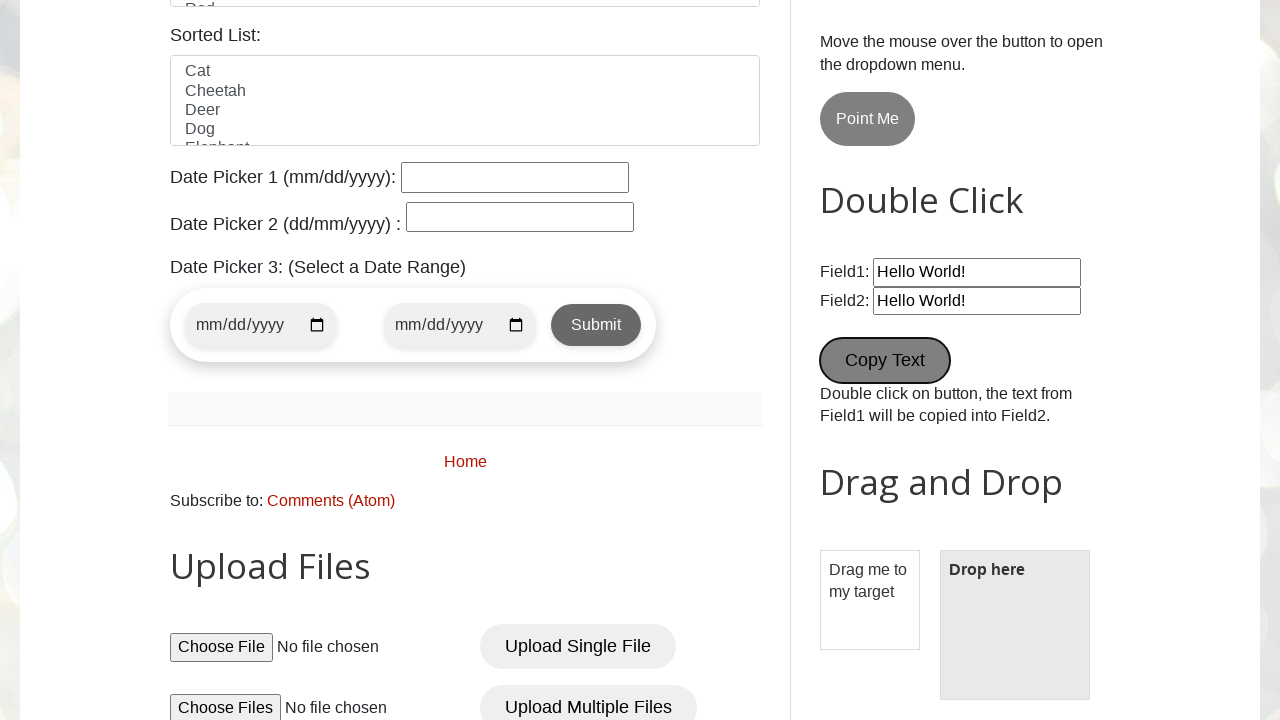